Tests the jQuery UI Checkboxradio widget by navigating to the demo page, switching to the iframe, and selecting various radio/checkbox options including a location (Paris), star rating (4 Star), and bed type (2 Queen).

Starting URL: https://jqueryui.com/

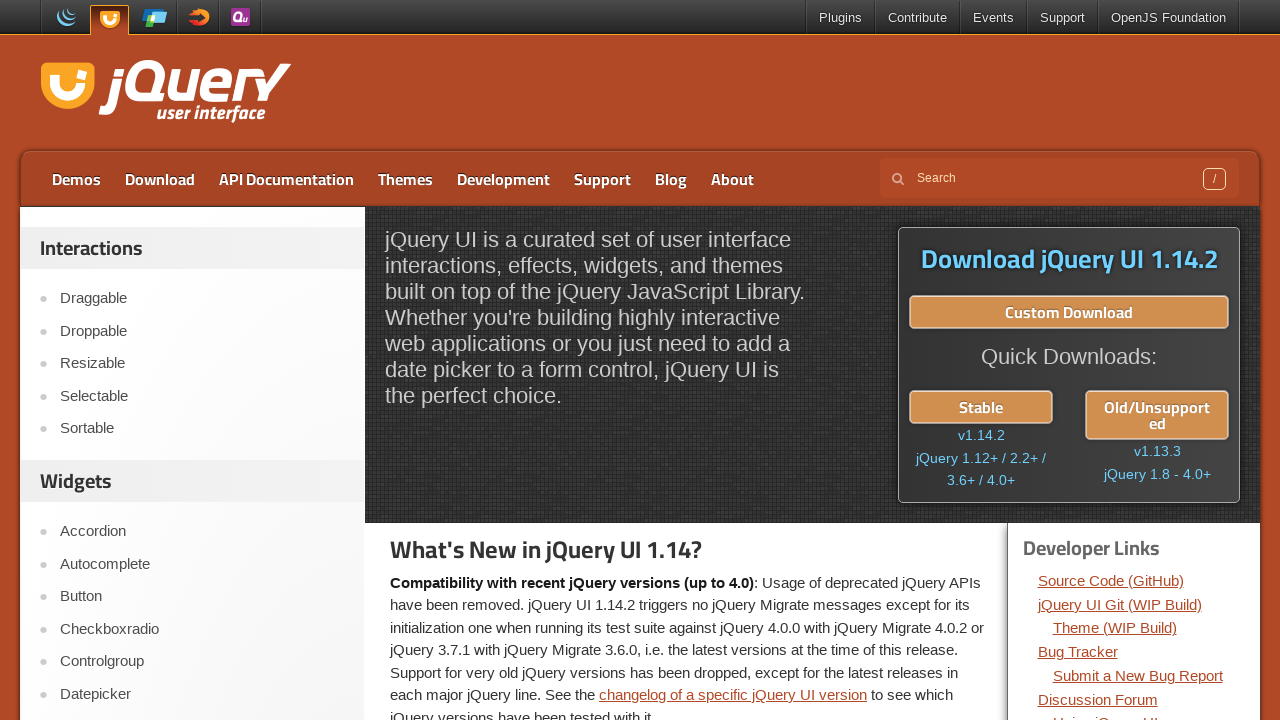

Clicked on Checkboxradio link in navigation at (202, 629) on xpath=//a[normalize-space()='Checkboxradio']
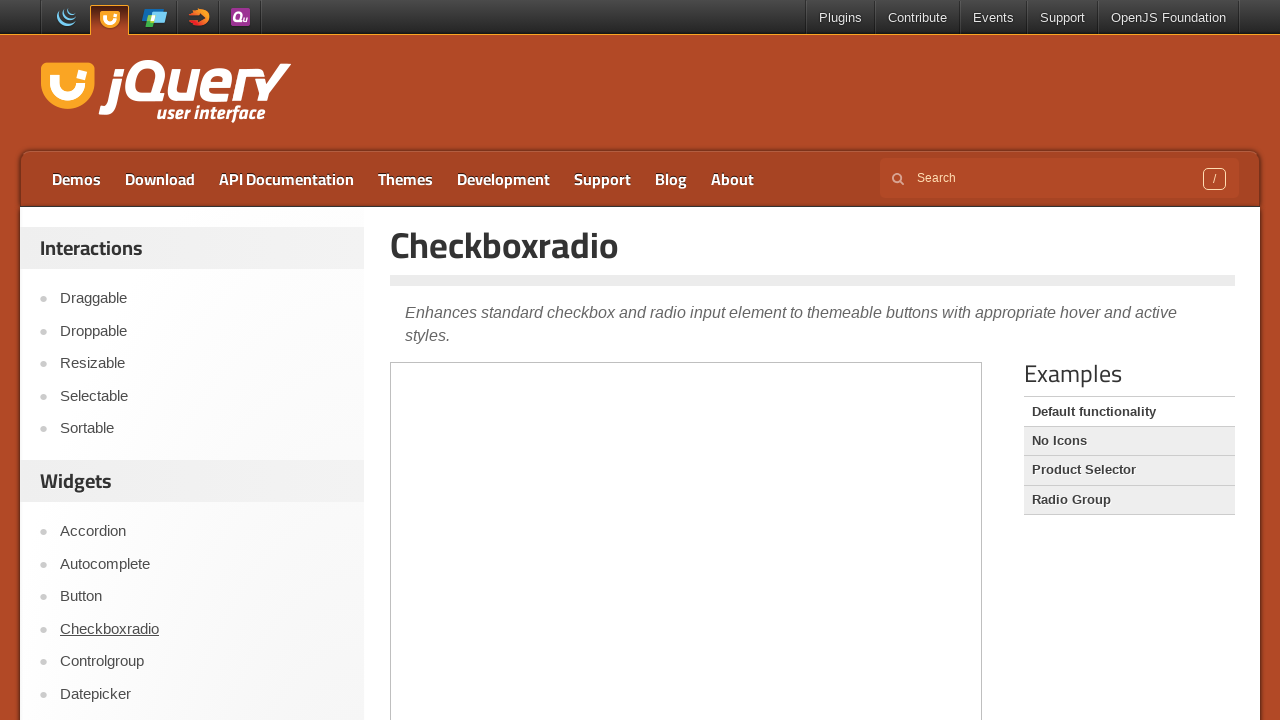

Located the demo iframe
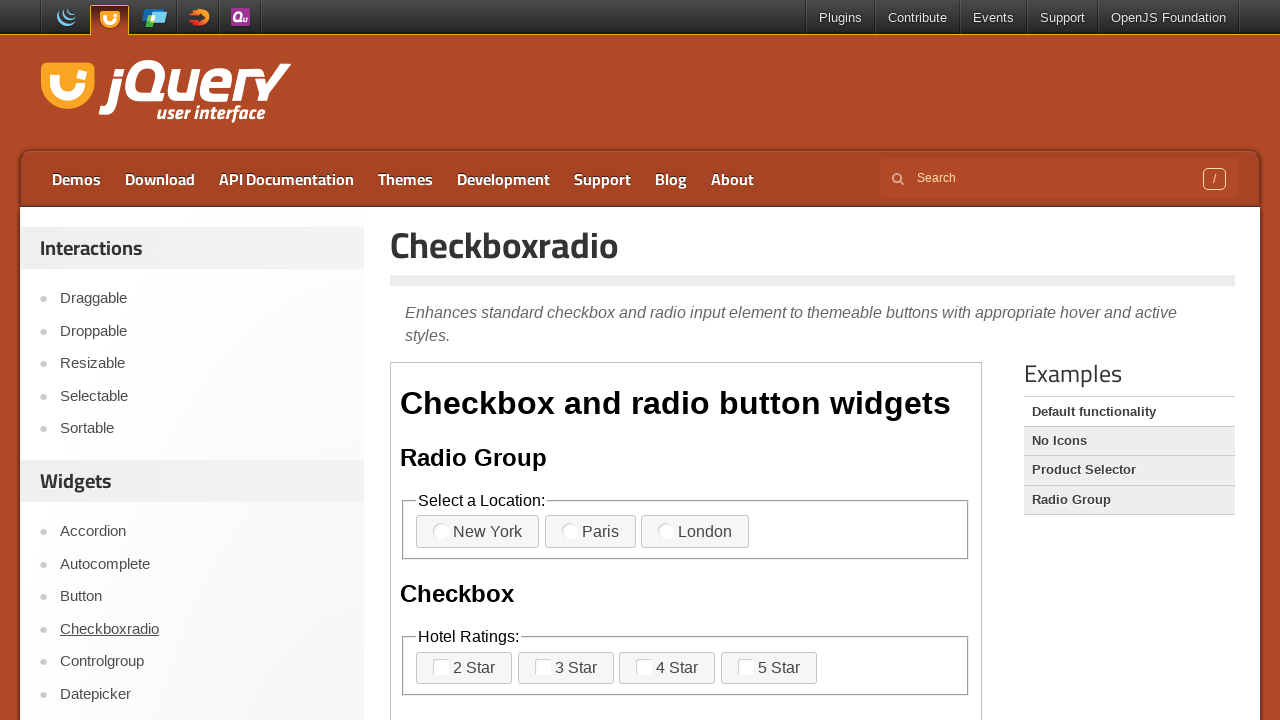

Selected Paris location radio button at (590, 532) on iframe >> nth=0 >> internal:control=enter-frame >> xpath=//label[normalize-space
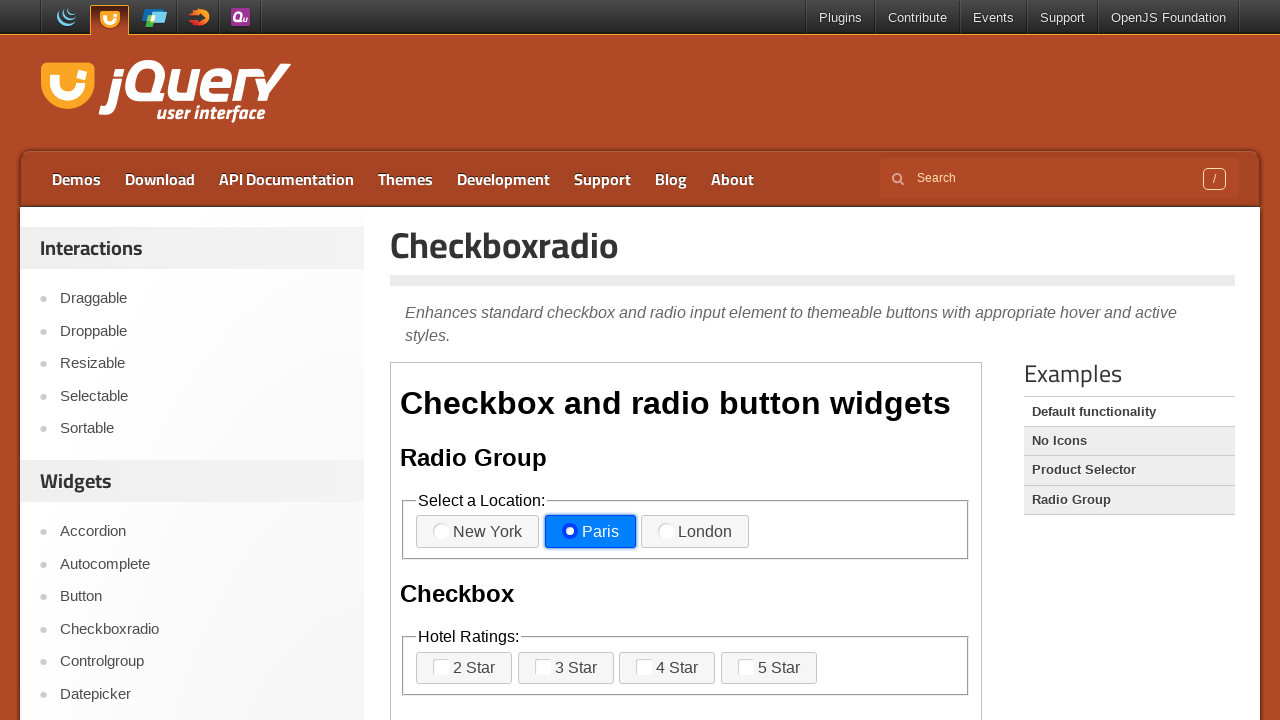

Selected 4 Star rating checkbox at (667, 668) on iframe >> nth=0 >> internal:control=enter-frame >> xpath=//label[normalize-space
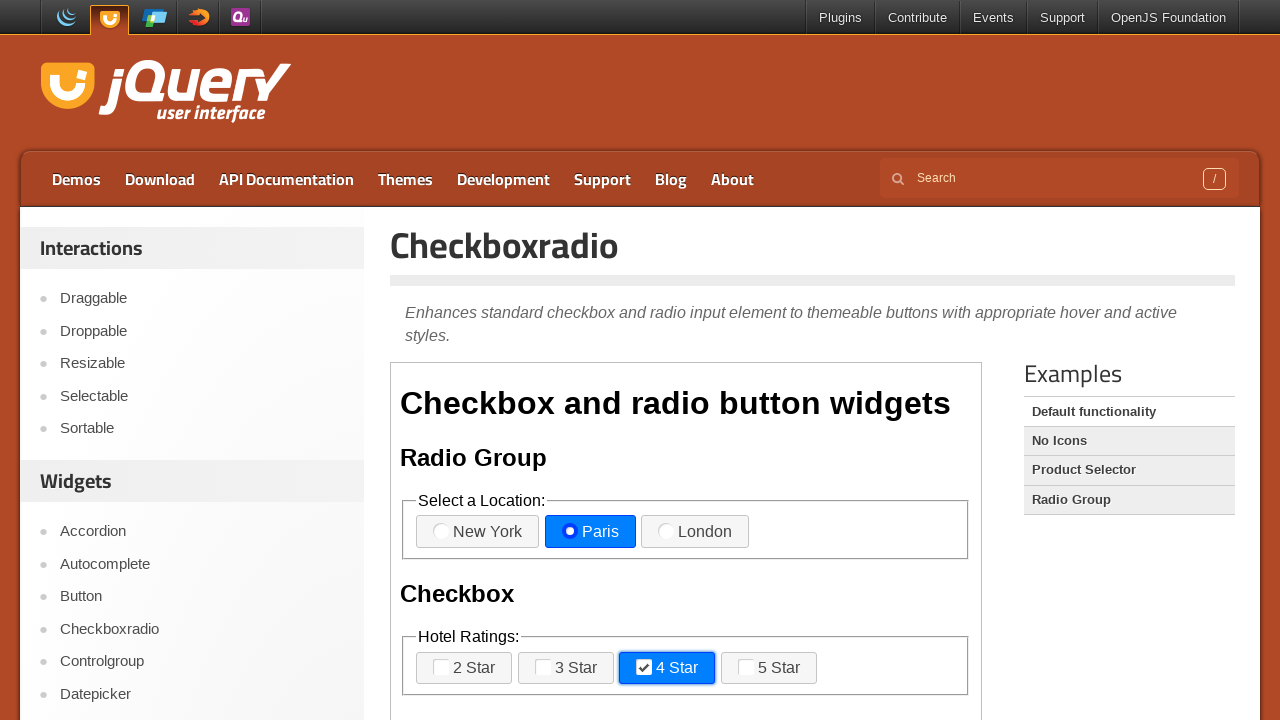

Selected 2 Queen bed type radio button at (598, 361) on iframe >> nth=0 >> internal:control=enter-frame >> xpath=//label[normalize-space
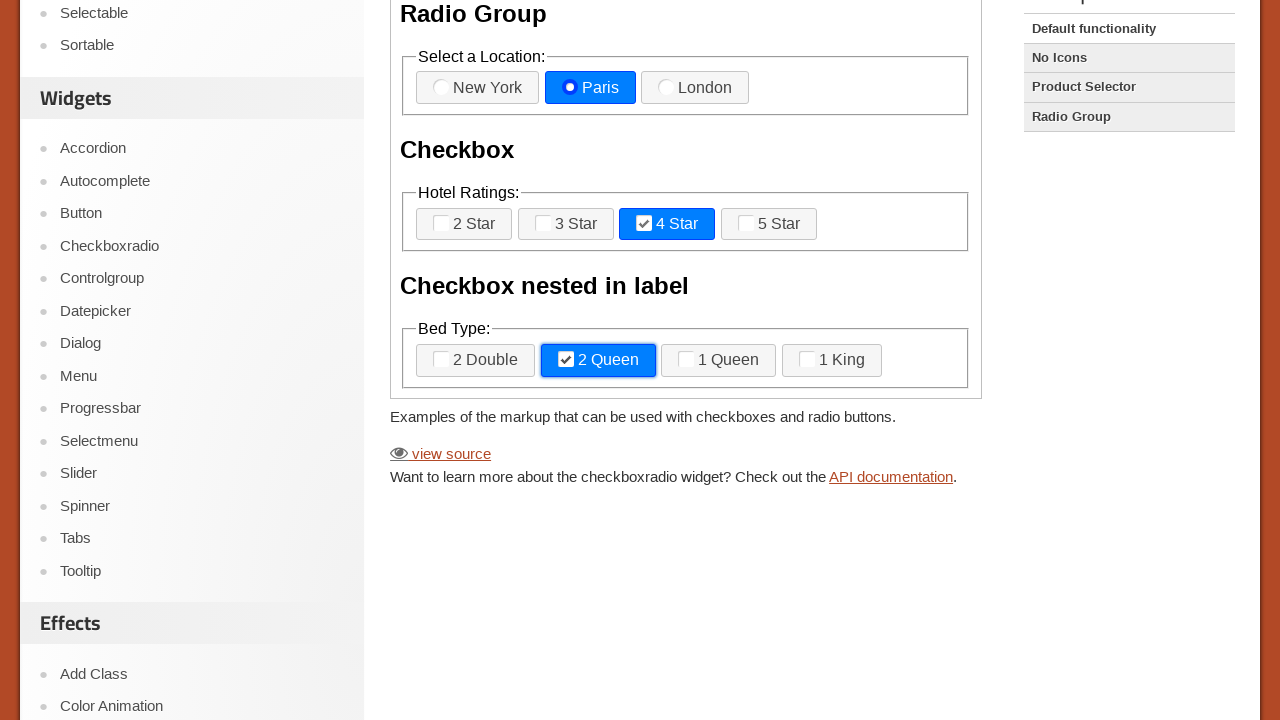

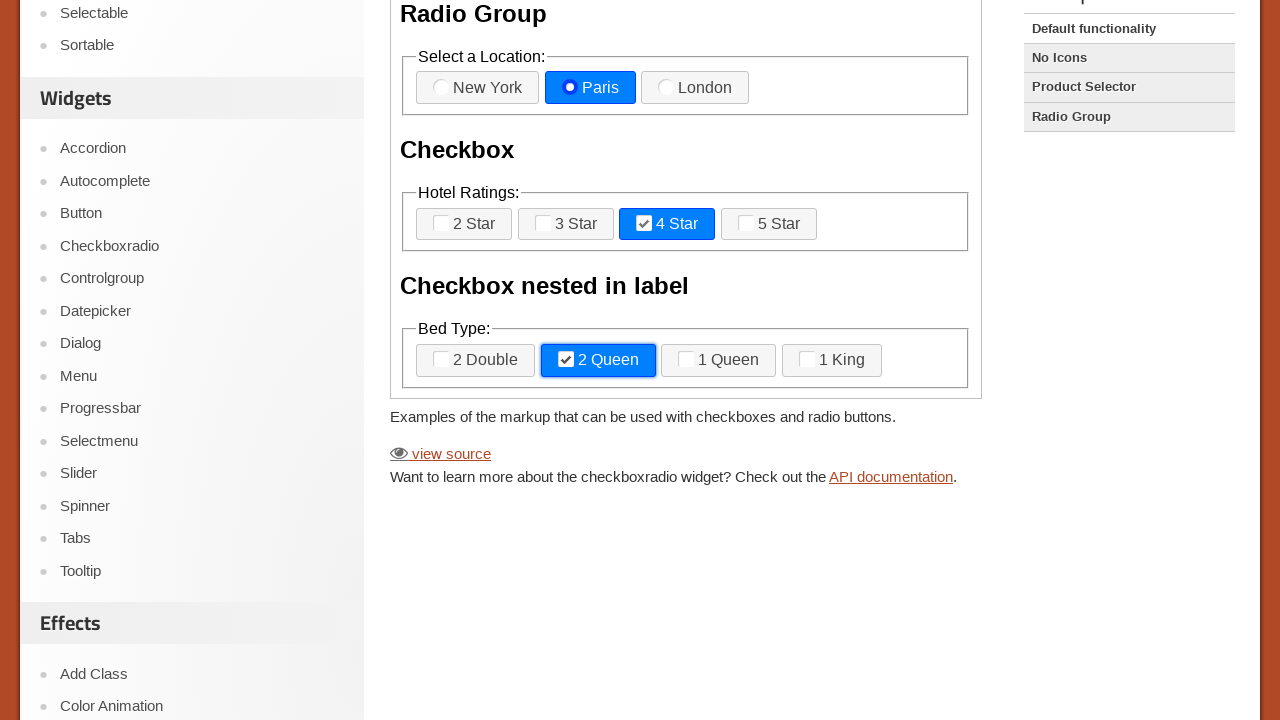